Tests the life insurance quote flow by navigating to the quote page, selecting gender (male), smoking status (non-smoker), and filling in date of birth.

Starting URL: https://www.realinsurance.com.au/

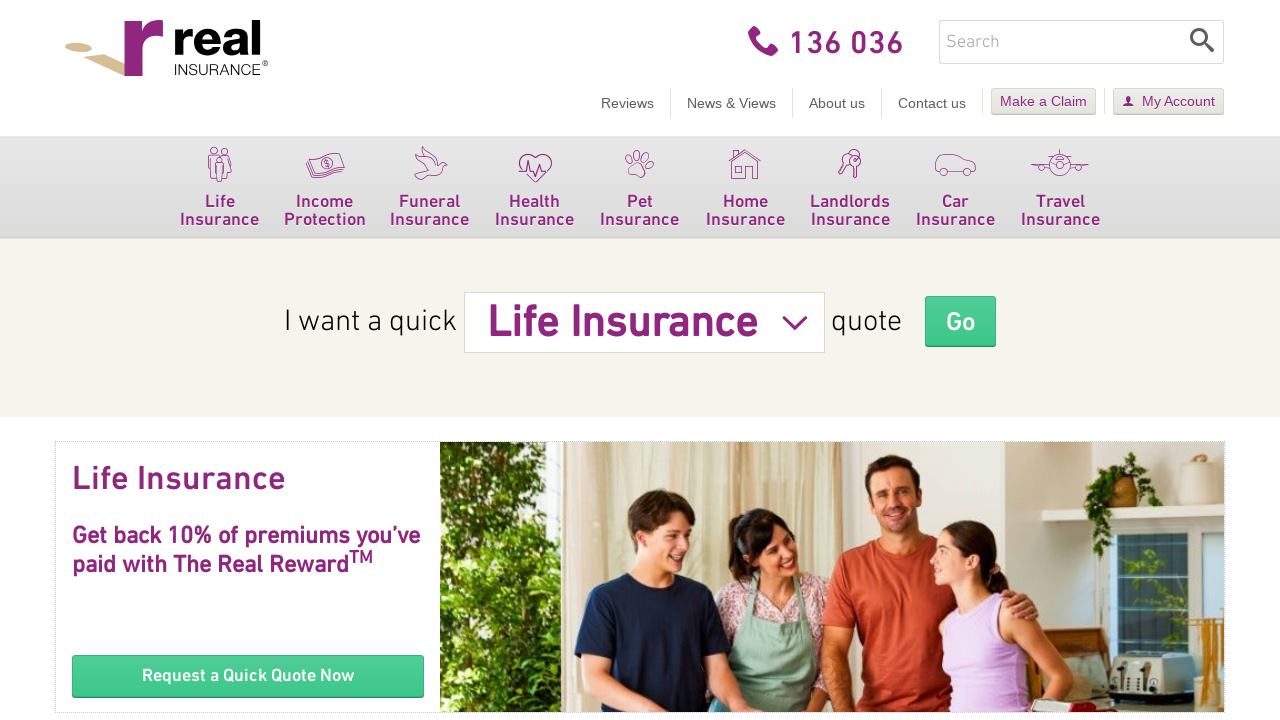

Page loaded (domcontentloaded)
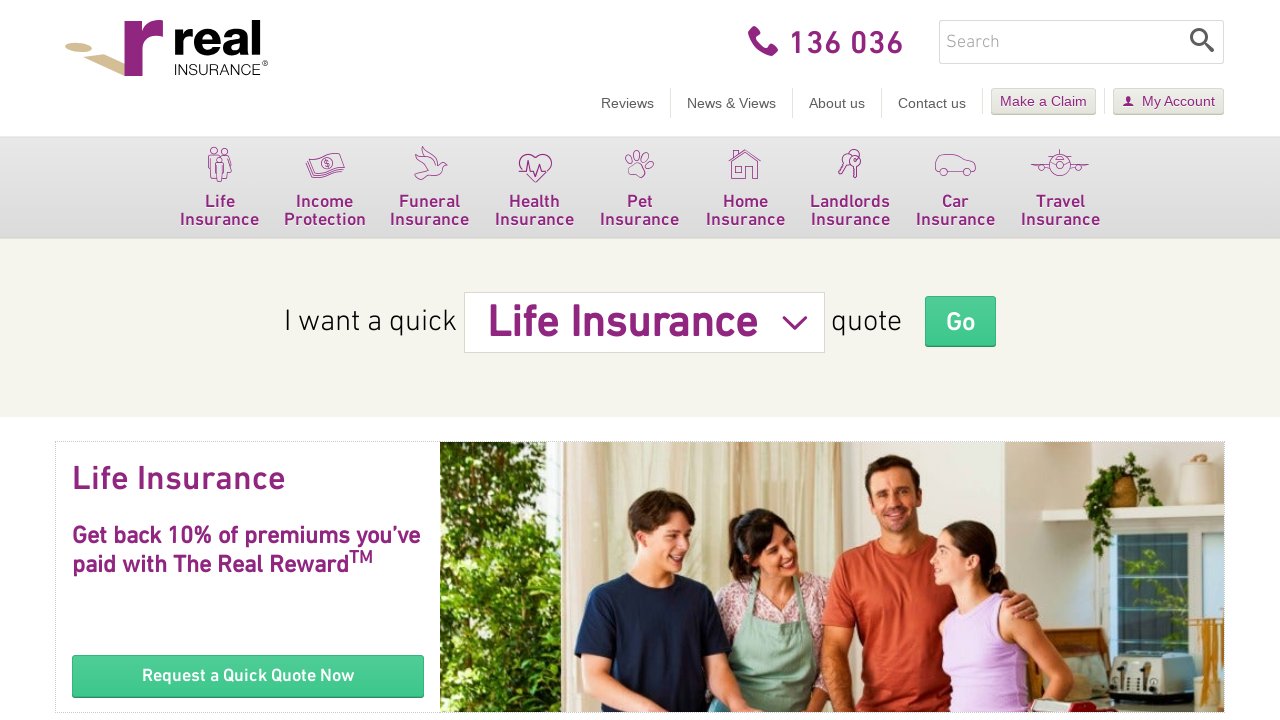

Clicked navigation element to open sub-navigation at (220, 188) on xpath=//a[@aria-controls='subNavigation-0']
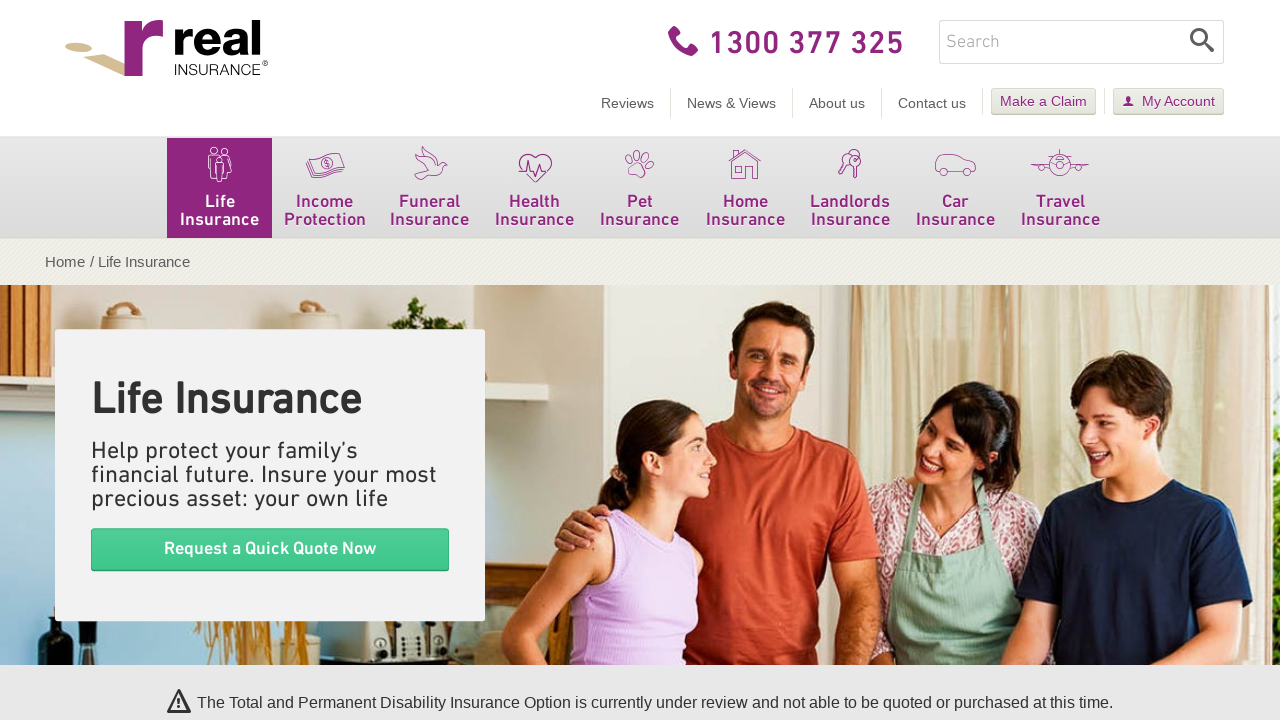

Waited 1 second for menu to appear
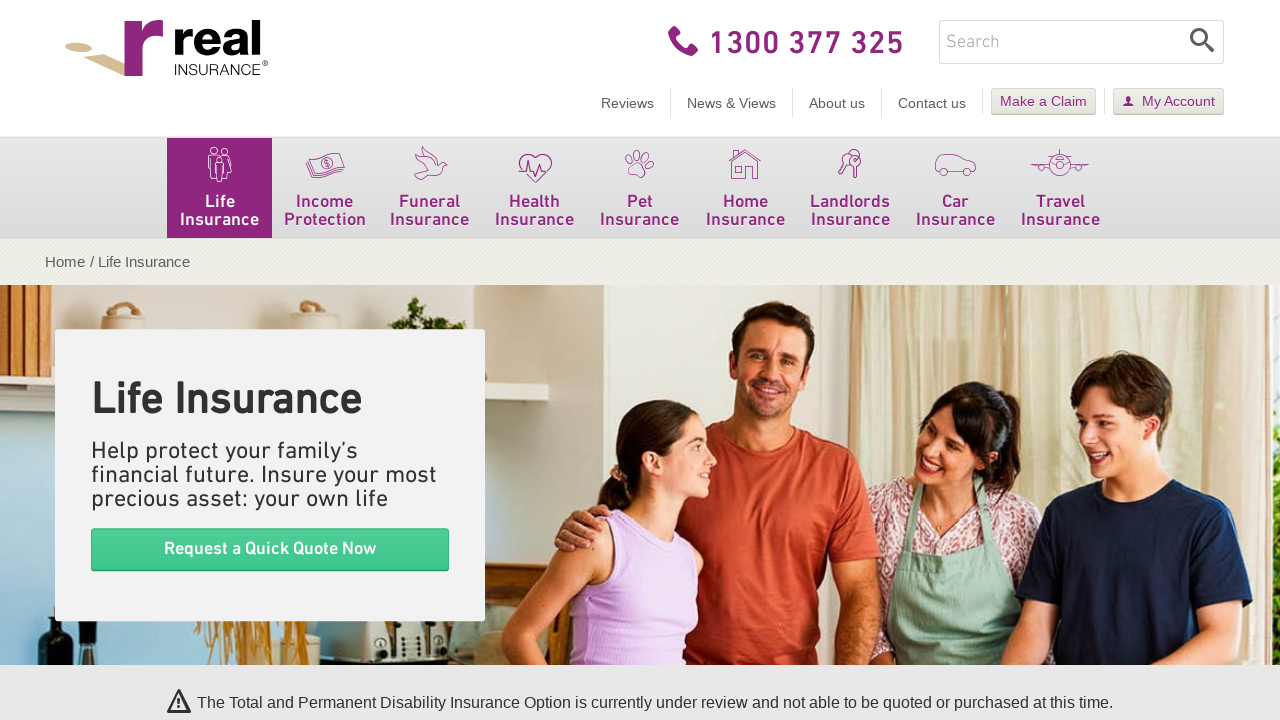

Clicked 'Get a quote' button for life insurance at (270, 549) on div[class='block-hero-inner'] a[class='btn btn-beta']
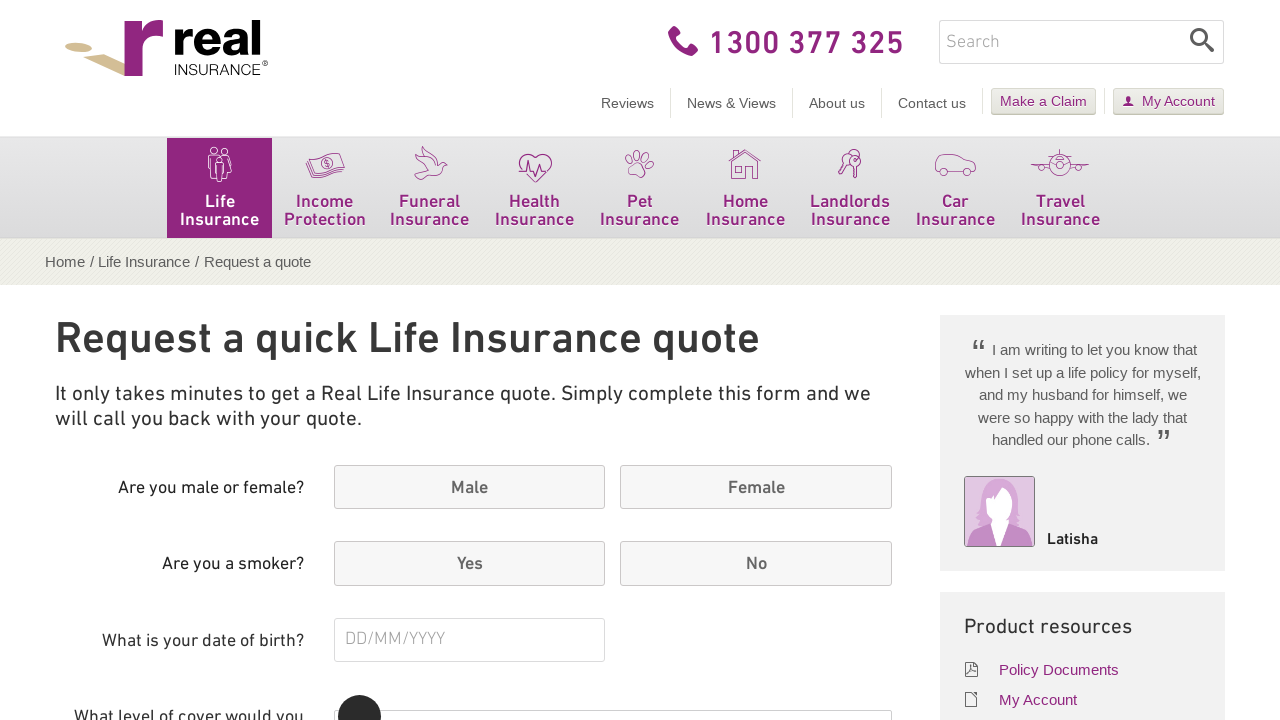

Waited 1 second for quote form to load
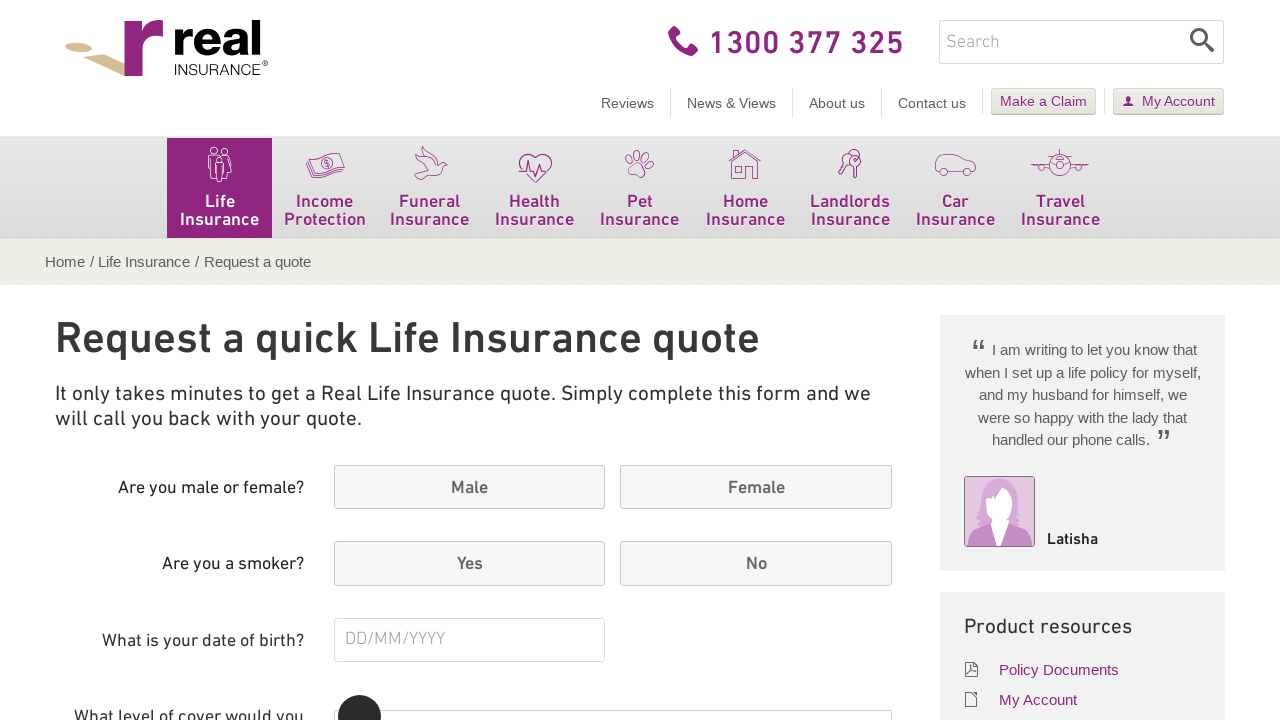

Selected male gender option at (470, 487) on label[for='male']
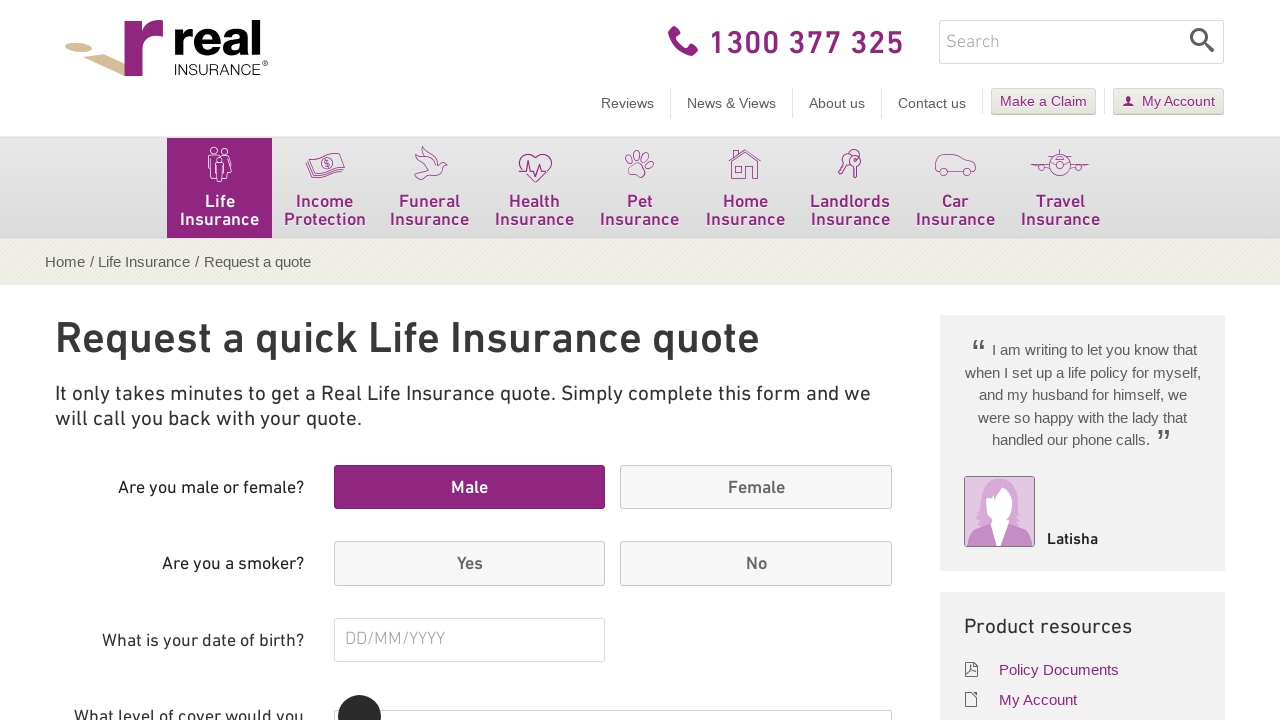

Selected non-smoker option at (756, 564) on label[for='nonsmoker']
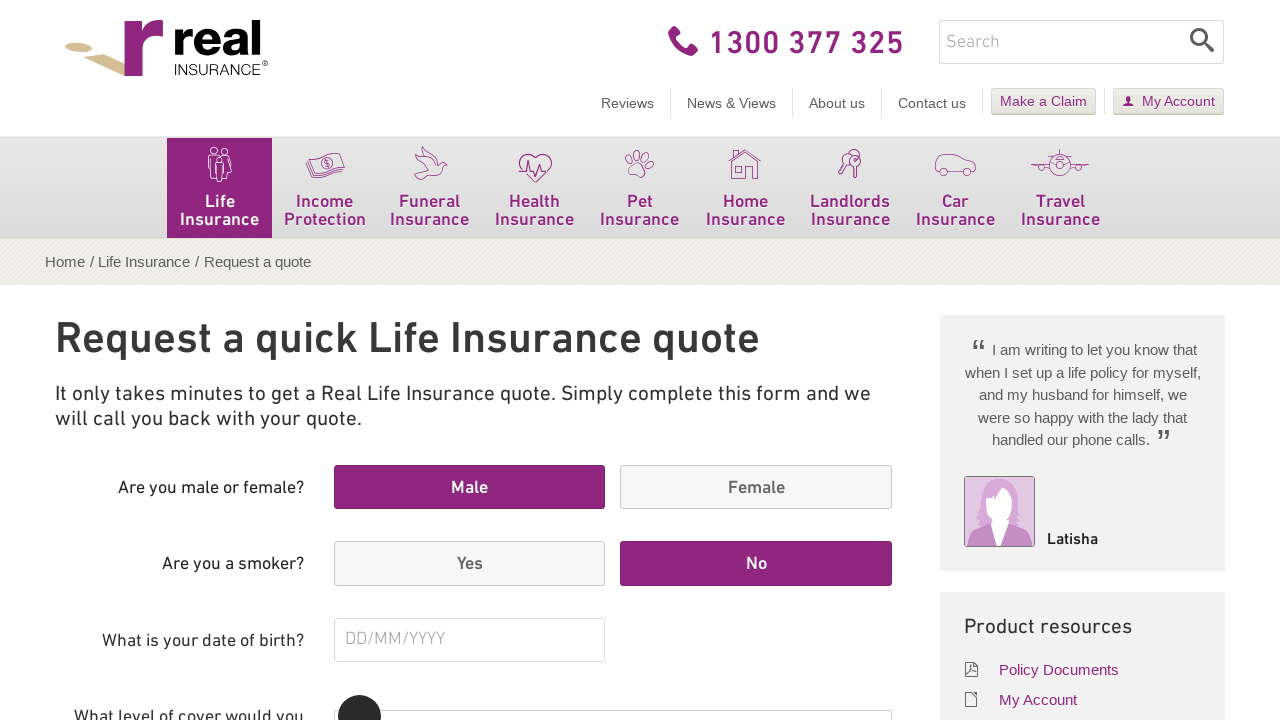

Filled in date of birth as 19/05/1990 on #dob
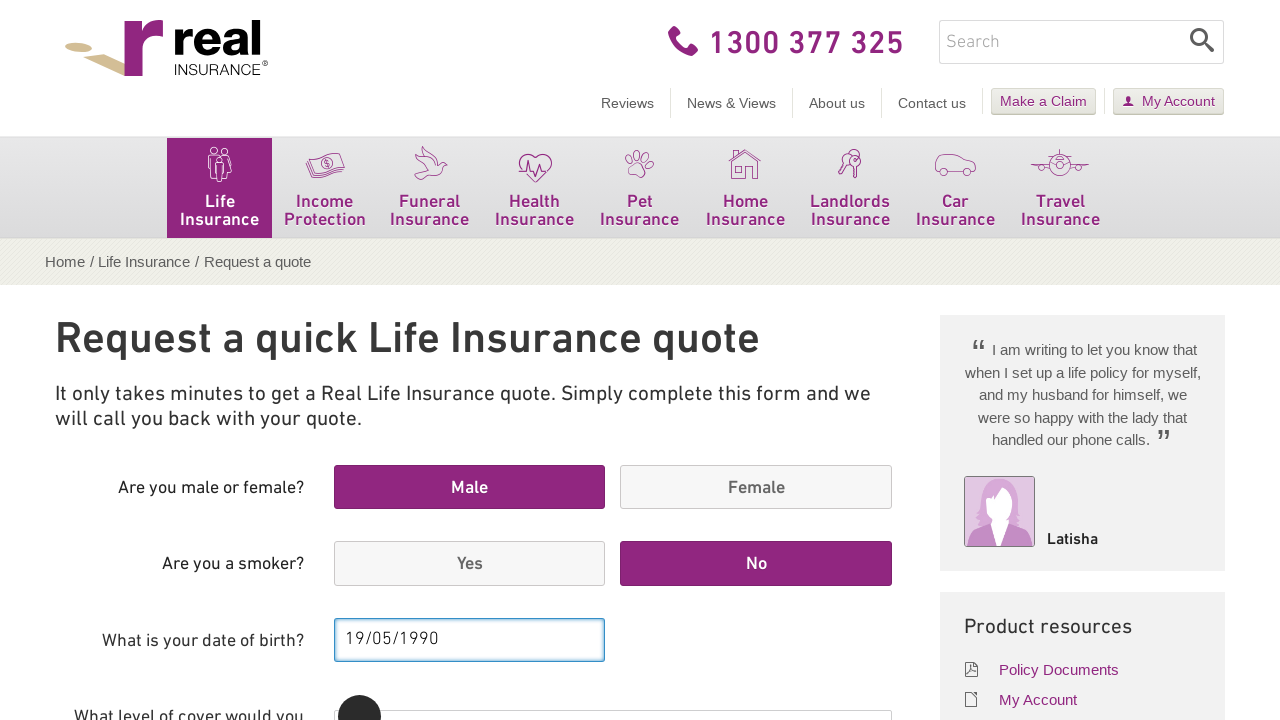

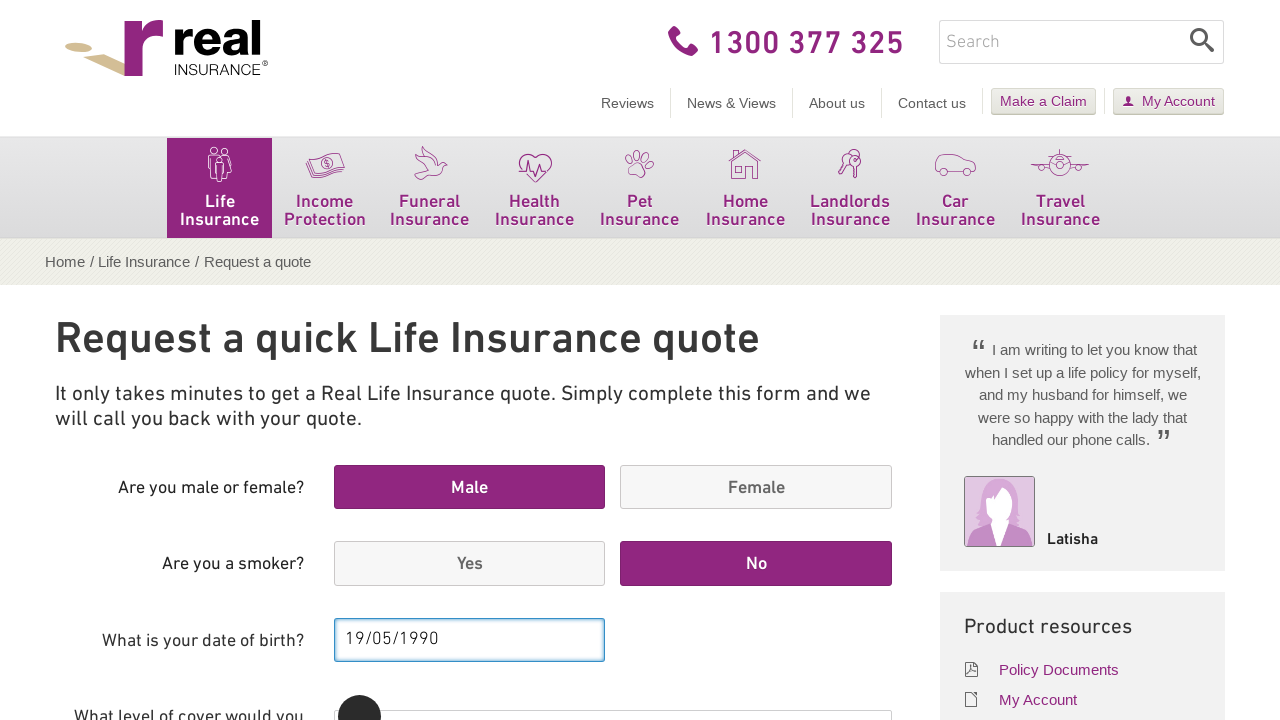